Verifies that the "Log In" button on the NextBaseCRM login page has the correct text value "Log In" by checking the button's value attribute.

Starting URL: https://login1.nextbasecrm.com/

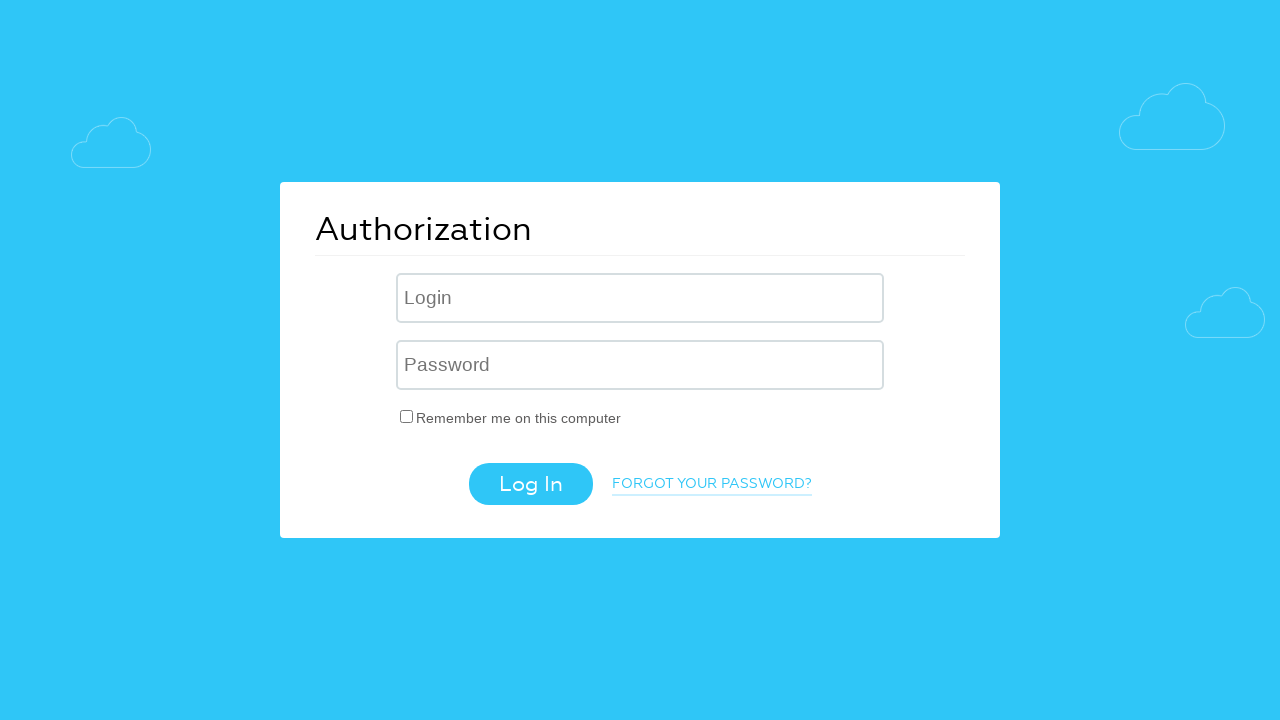

Located the Log In button using CSS selector input[value='Log In']
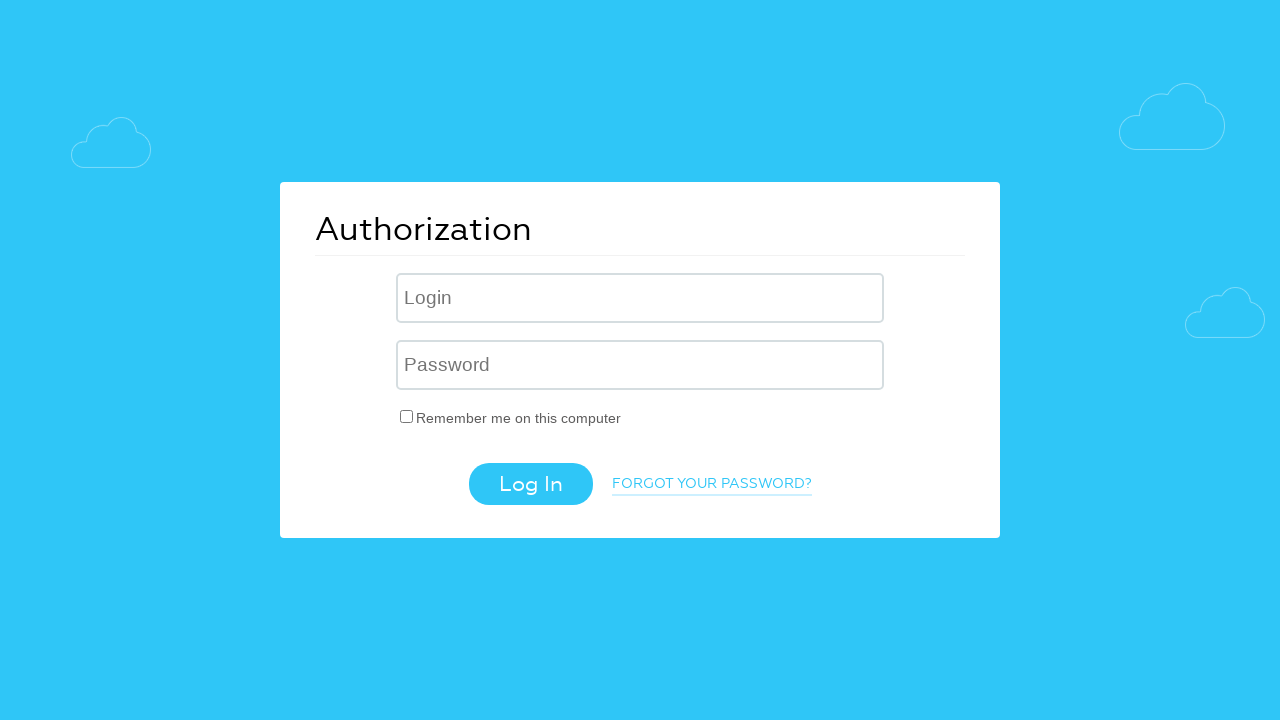

Log In button is now visible
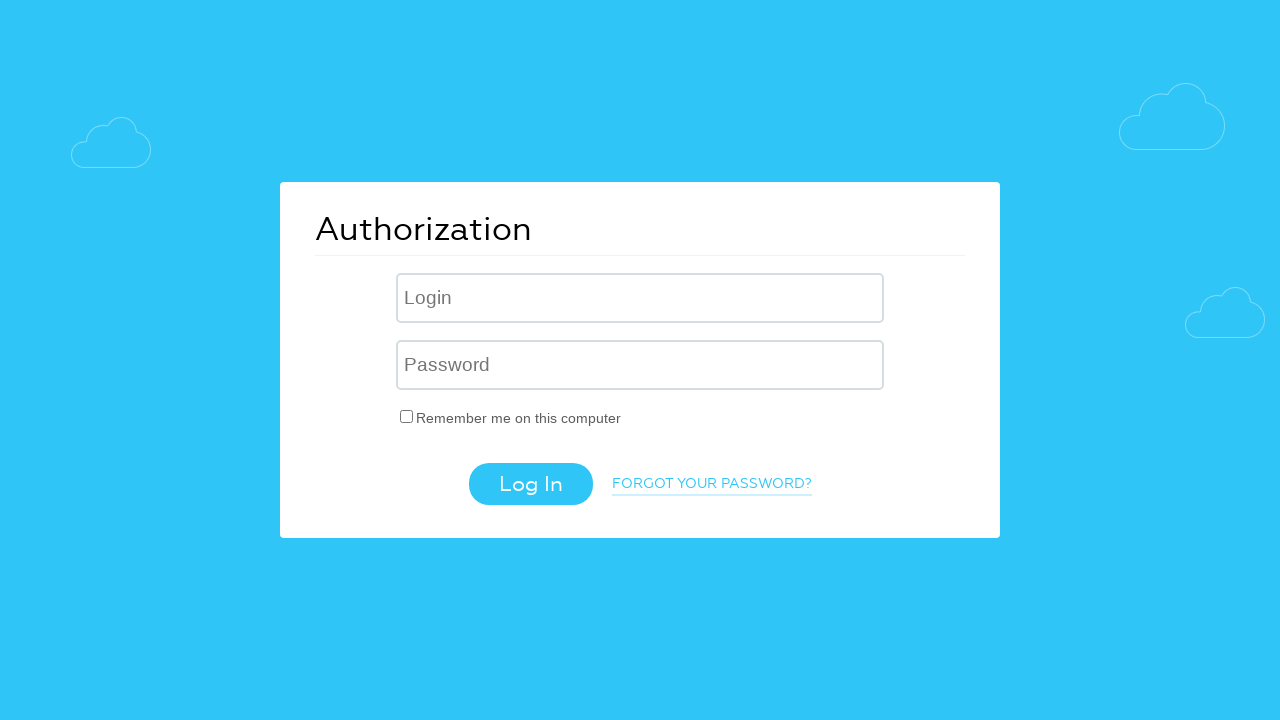

Retrieved the value attribute from the Log In button
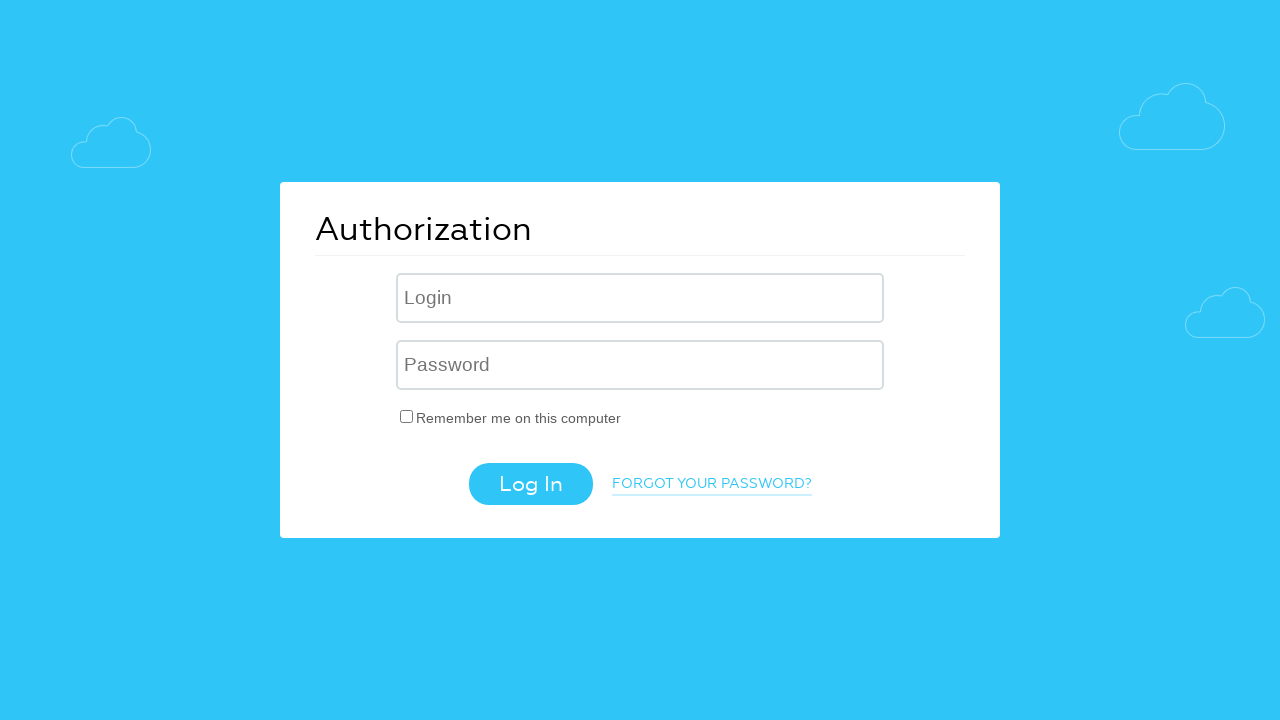

Verified that the Log In button's value attribute equals 'Log In'
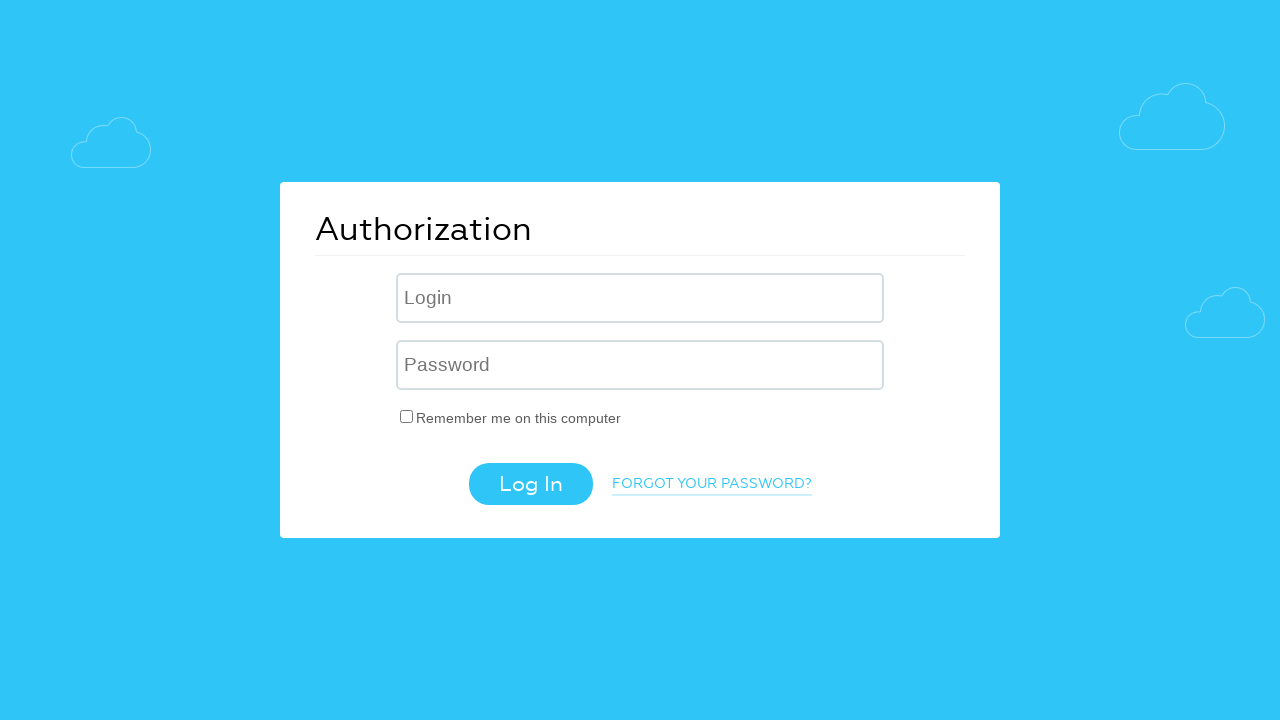

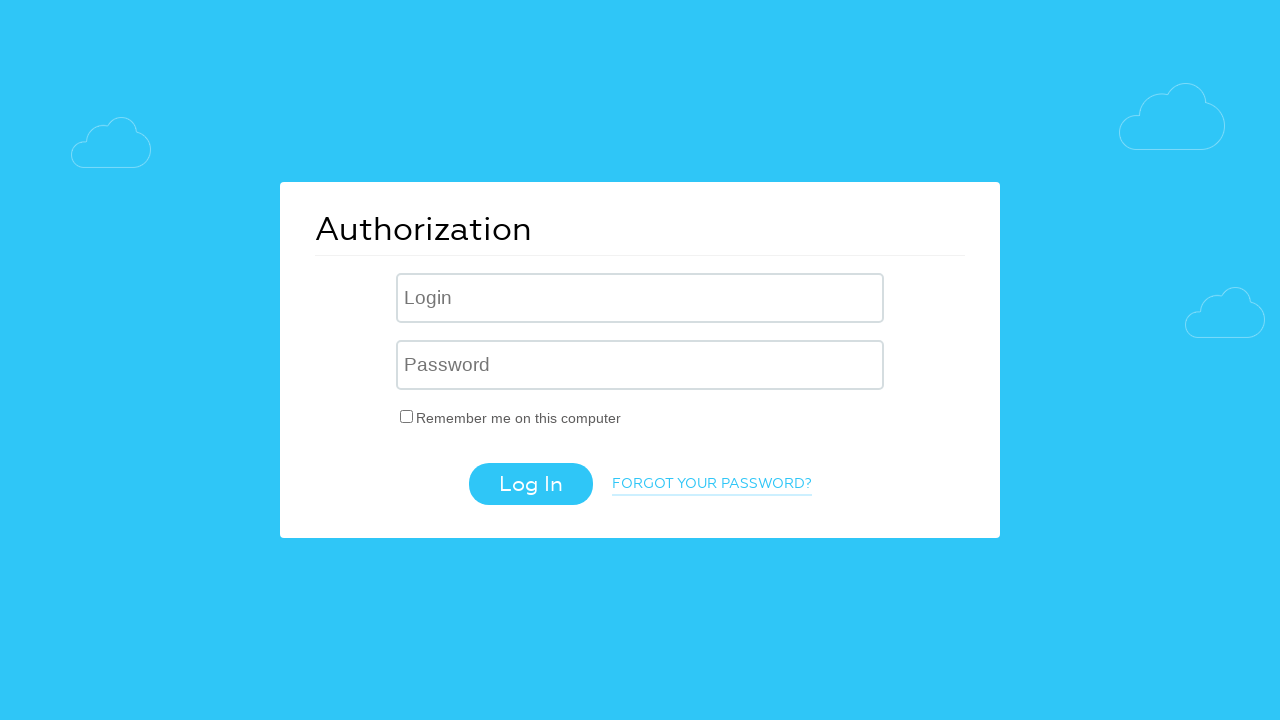